Navigates to the DS Algo Portal homepage, clicks the "Get Started" button, and then clicks the Register link to navigate to the registration page.

Starting URL: https://dsportalapp.herokuapp.com/

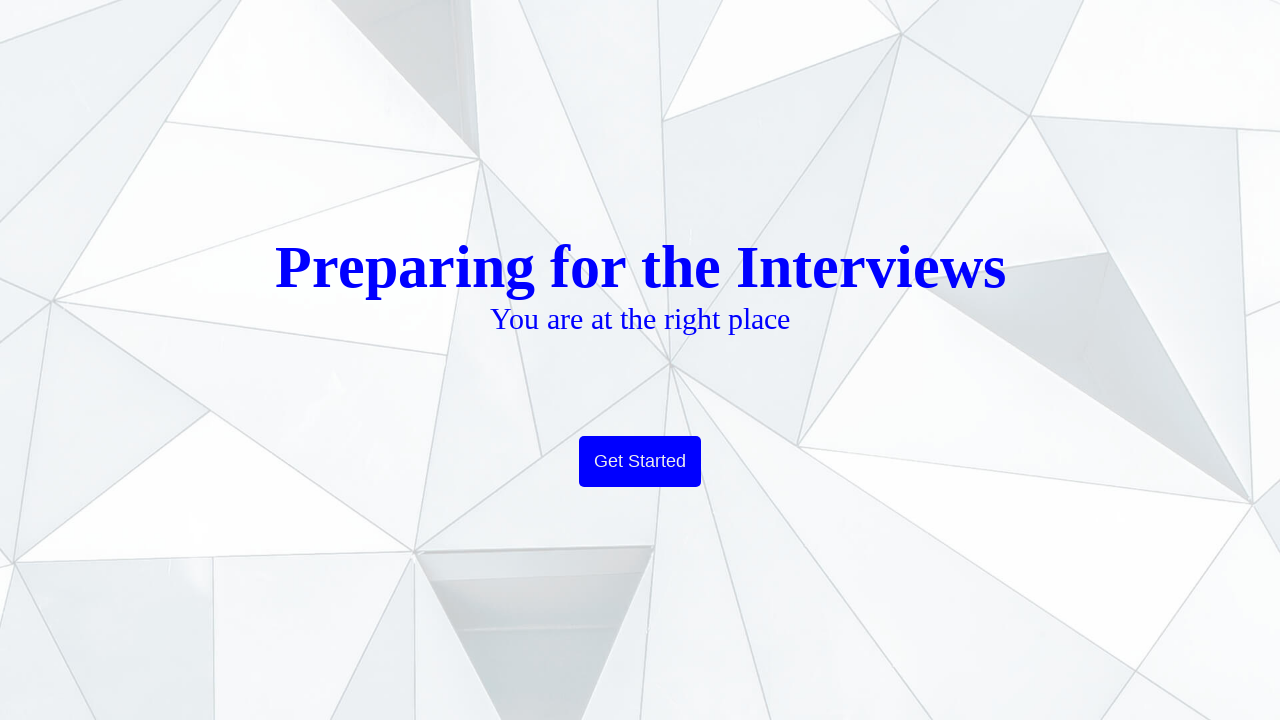

Clicked the 'Get Started' button at (640, 462) on div button
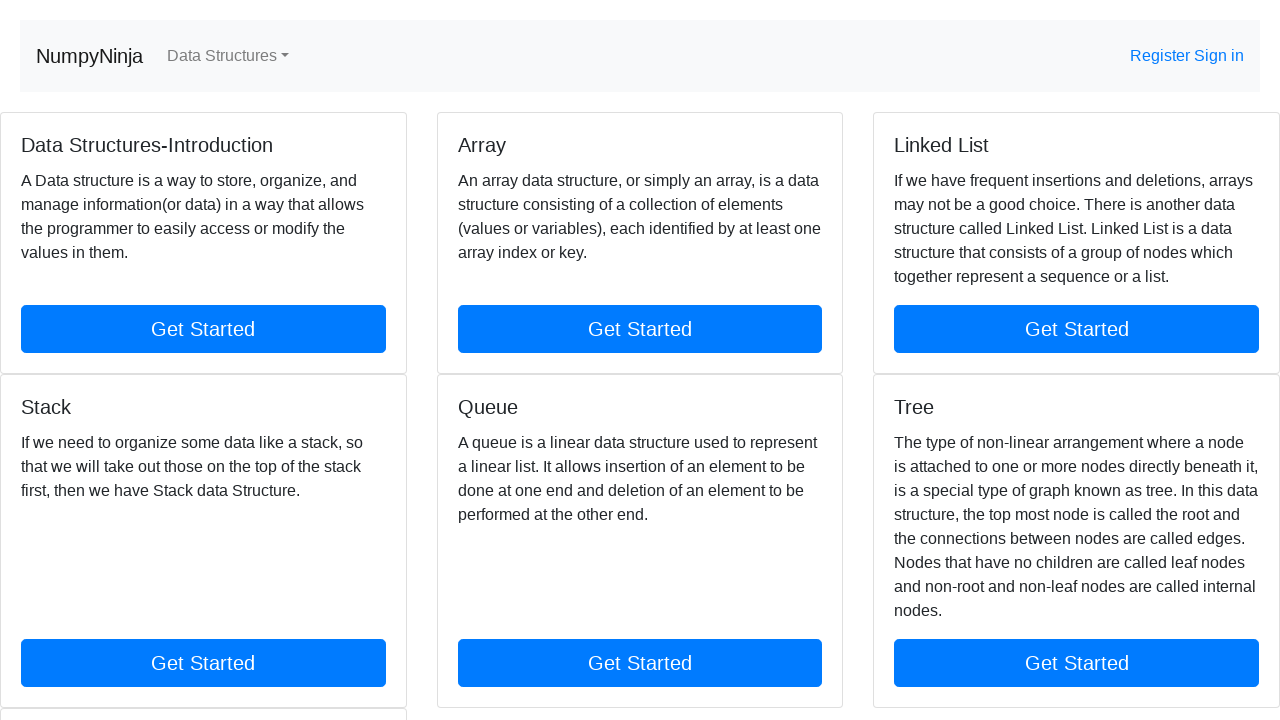

Waited for page to finish loading
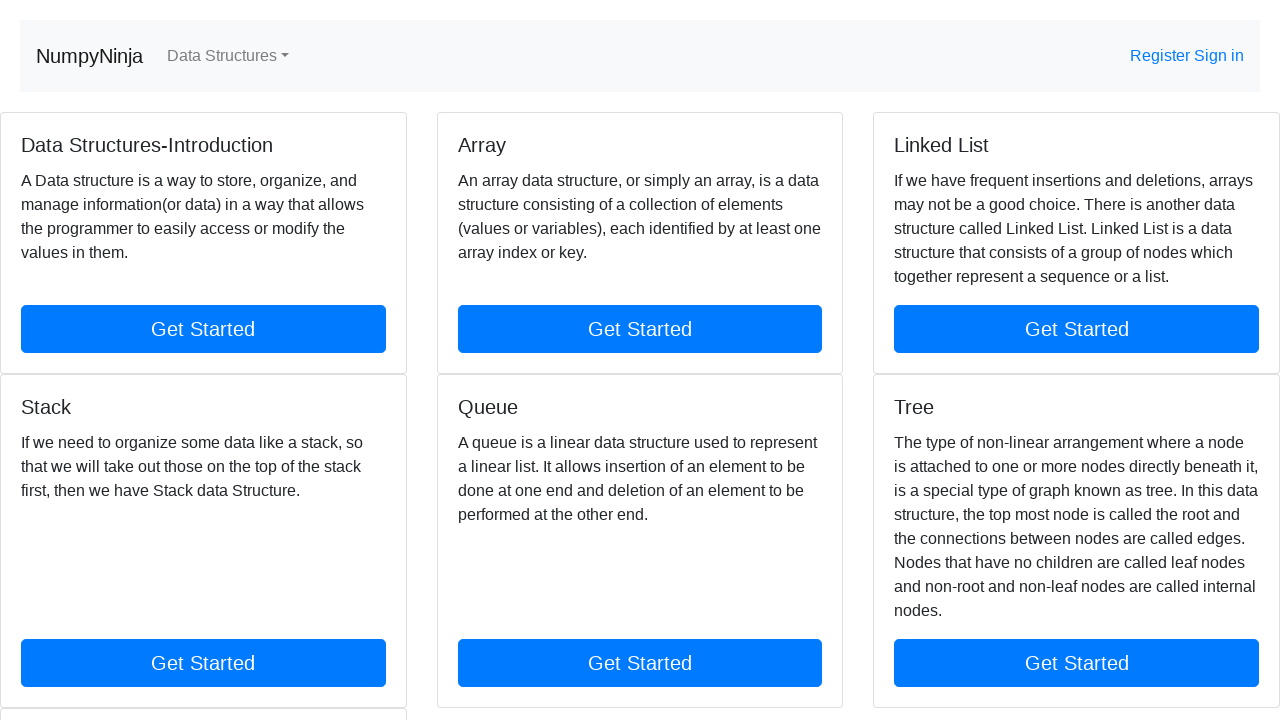

Clicked the Register link at (1162, 56) on a[href*='/register']
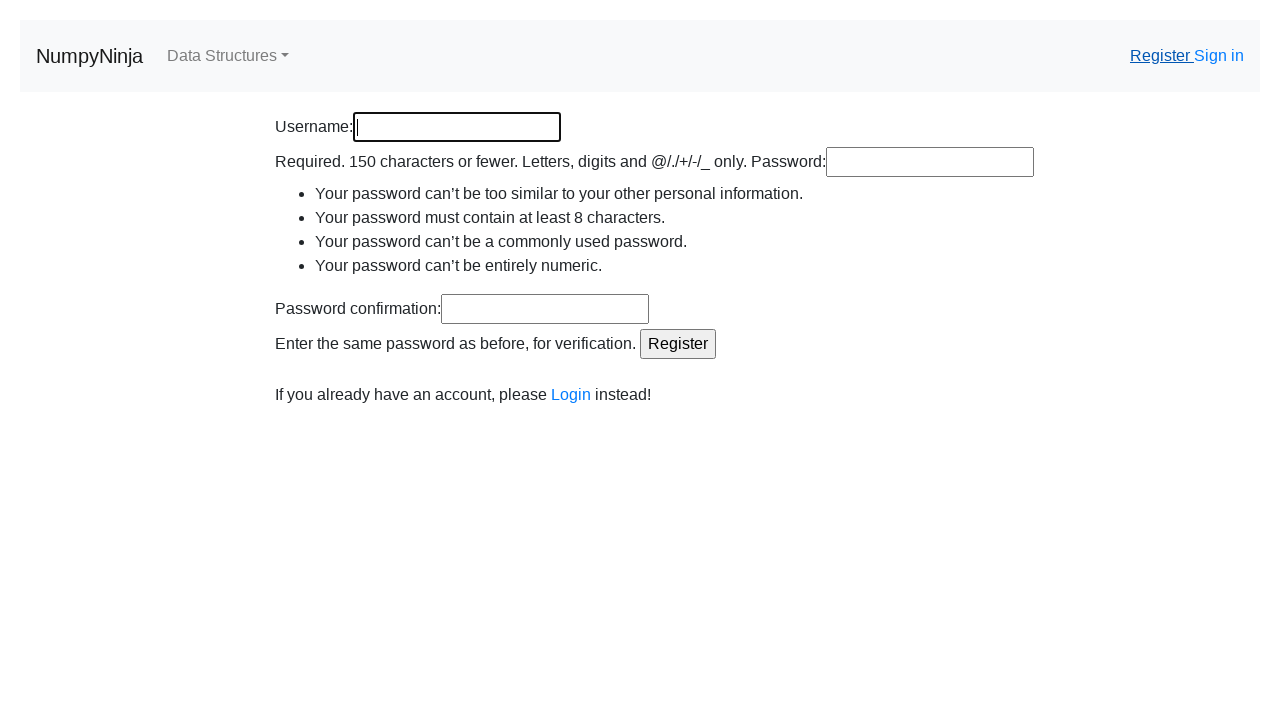

Register page loaded successfully
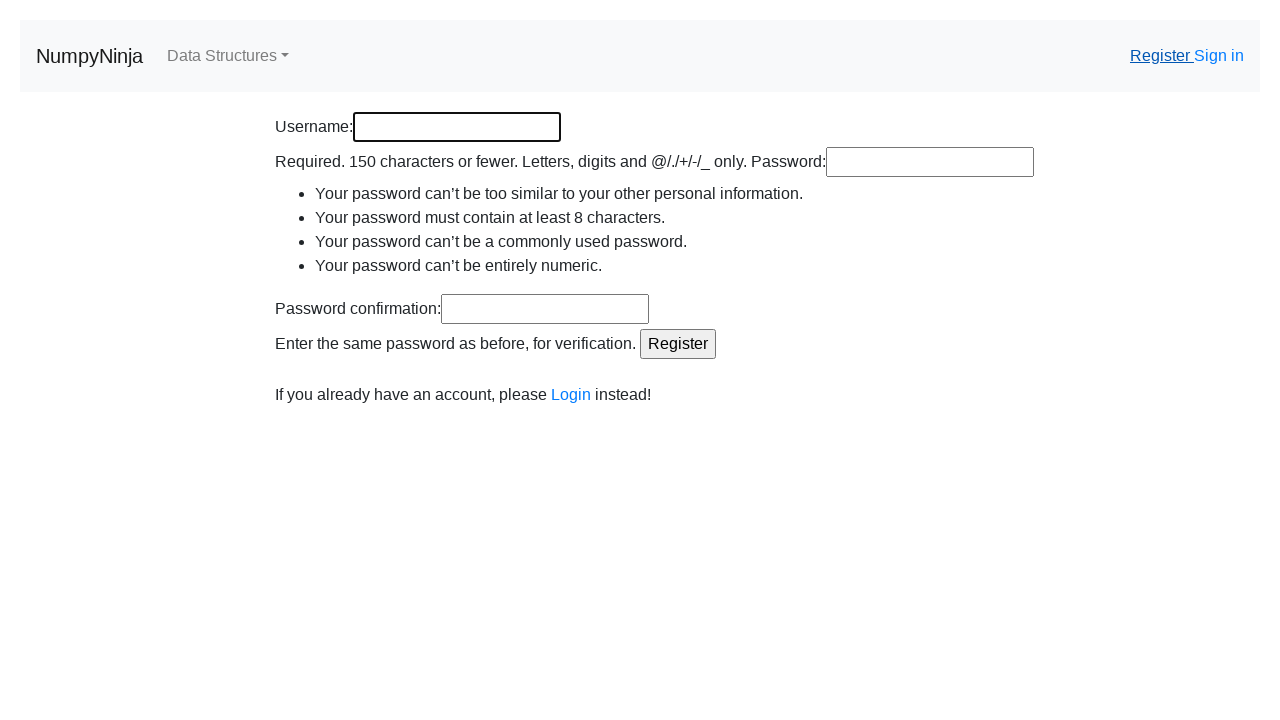

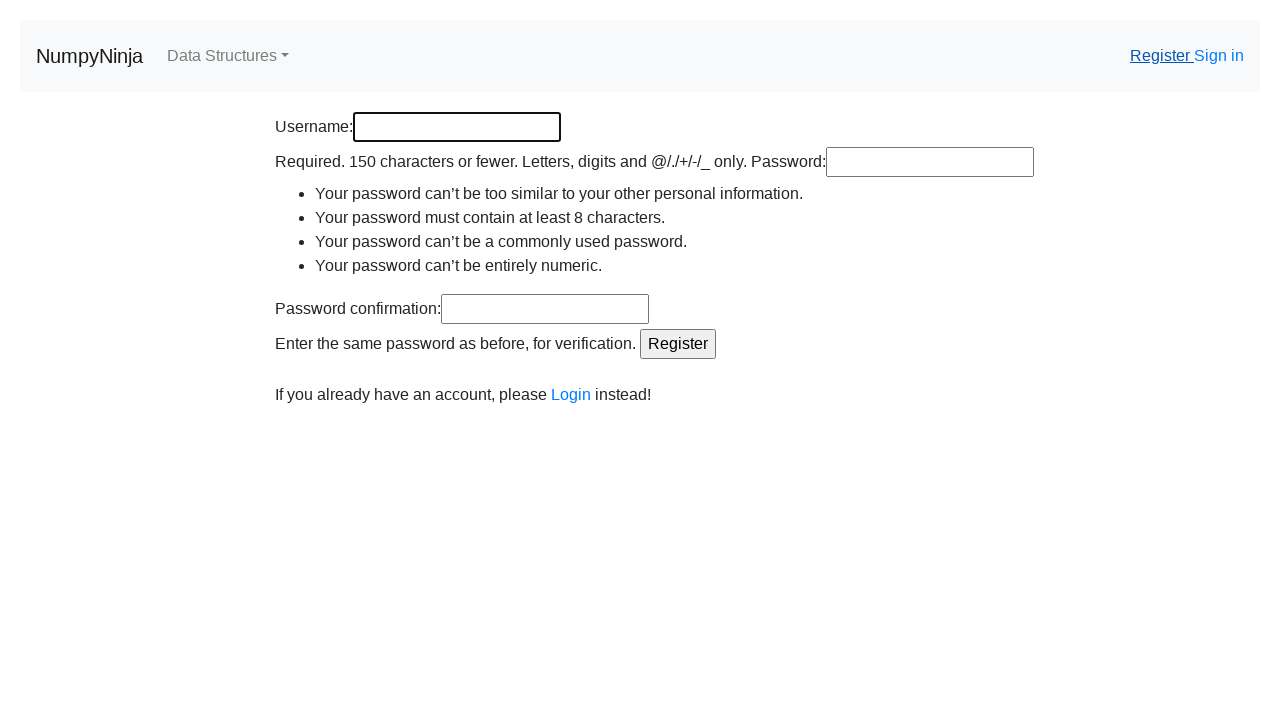